Tests successful login with valid credentials and then logout, verifying return to login page

Starting URL: https://the-internet.herokuapp.com/login

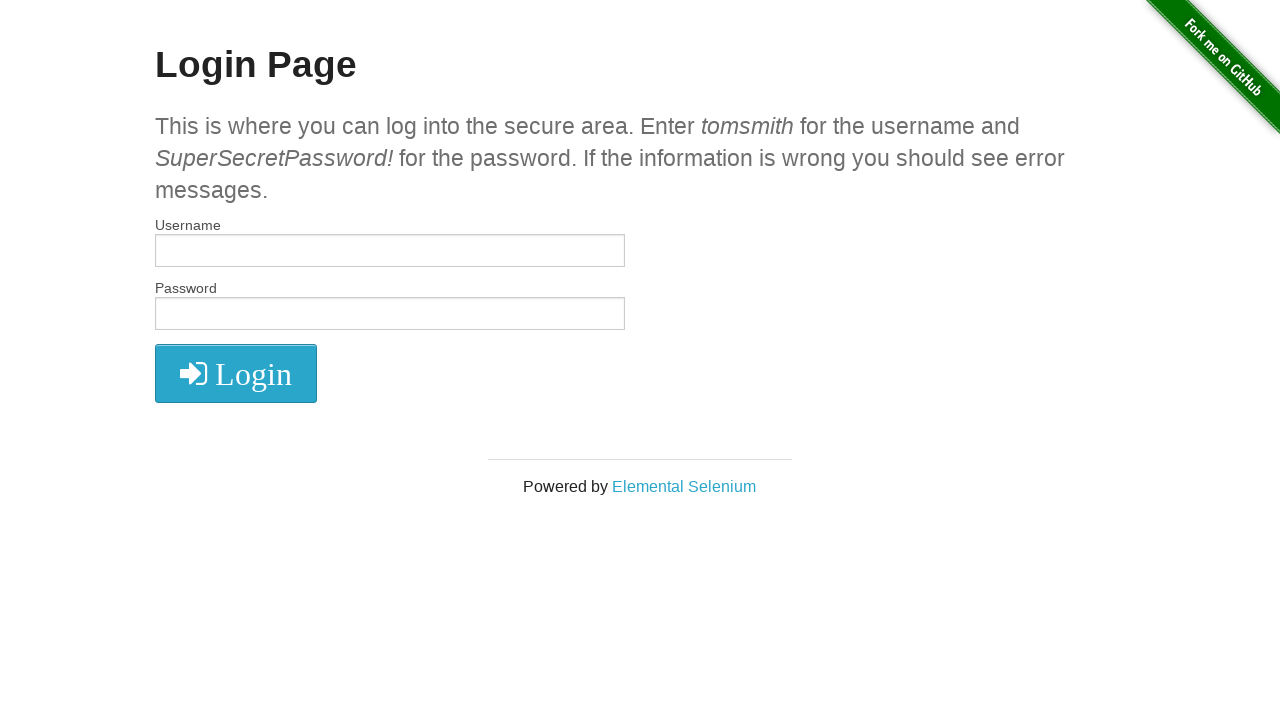

Filled username field with 'tomsmith' on //*[@id="username"]
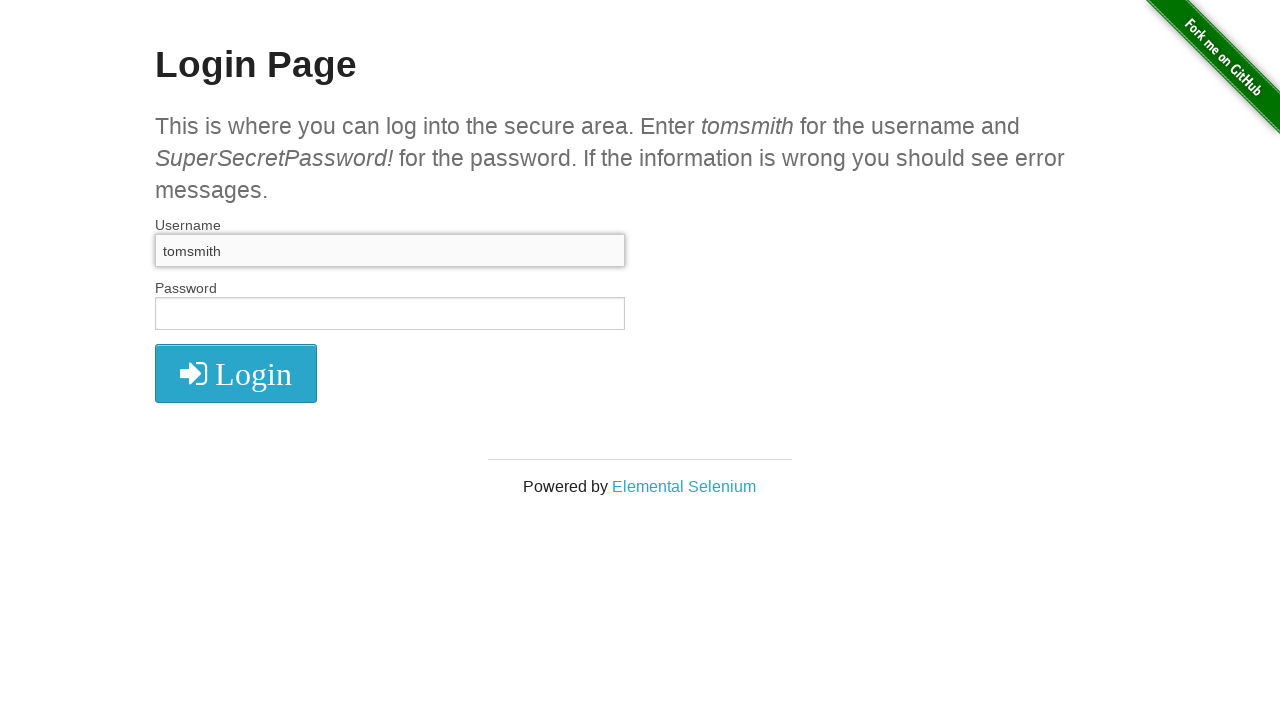

Filled password field with 'SuperSecretPassword!' on //*[@id="password"]
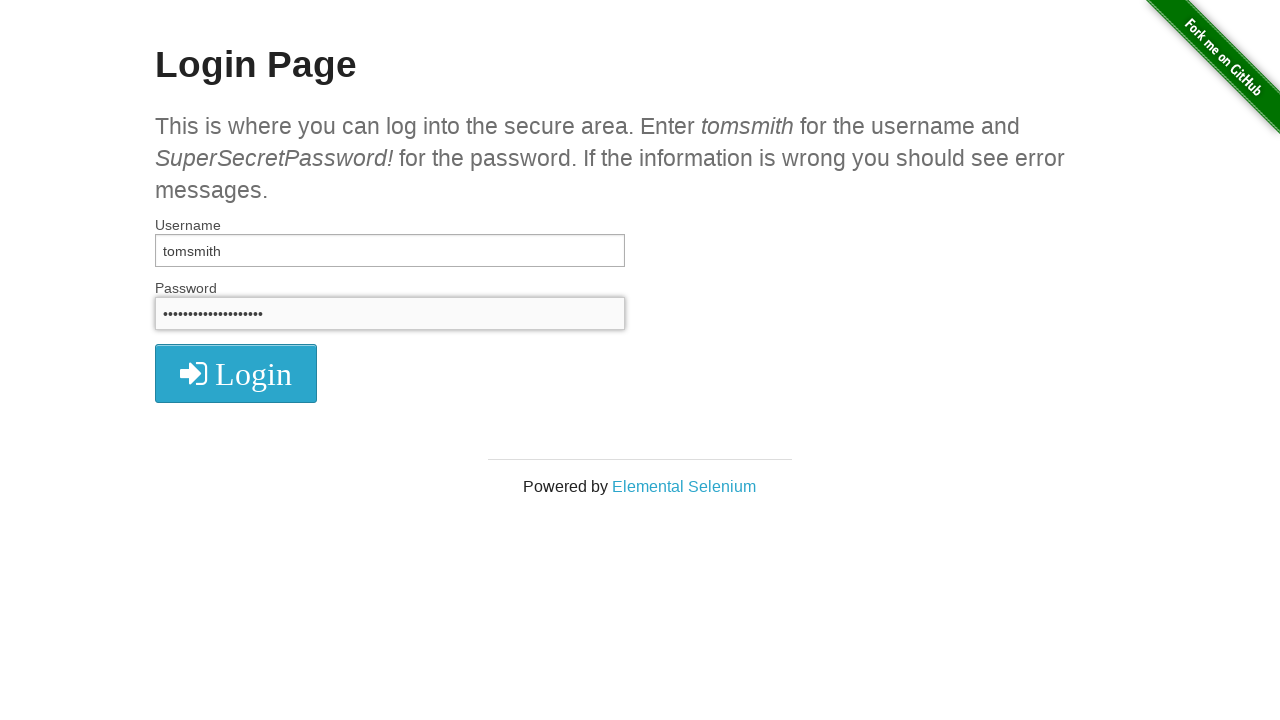

Clicked login button at (236, 374) on xpath=//*[@id="login"]/button/i
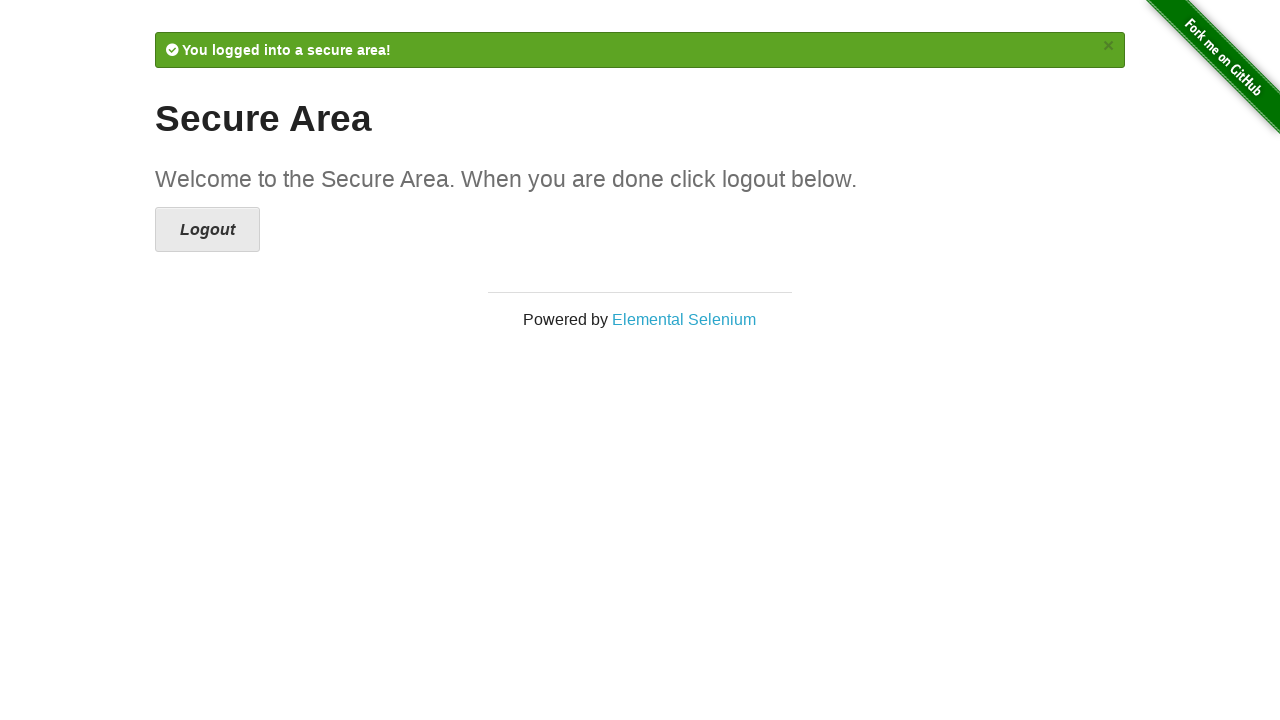

Clicked logout button at (208, 230) on xpath=//*[@id="content"]/div/a/i
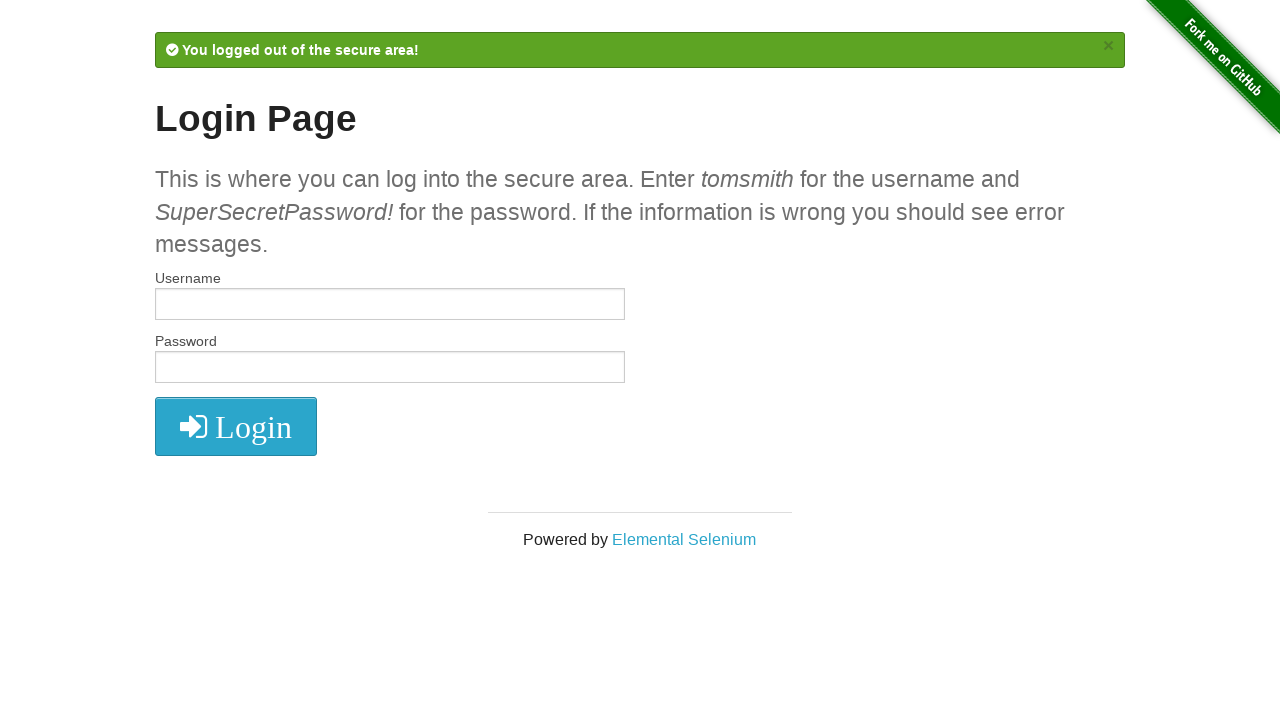

Verified successful return to login page after logout
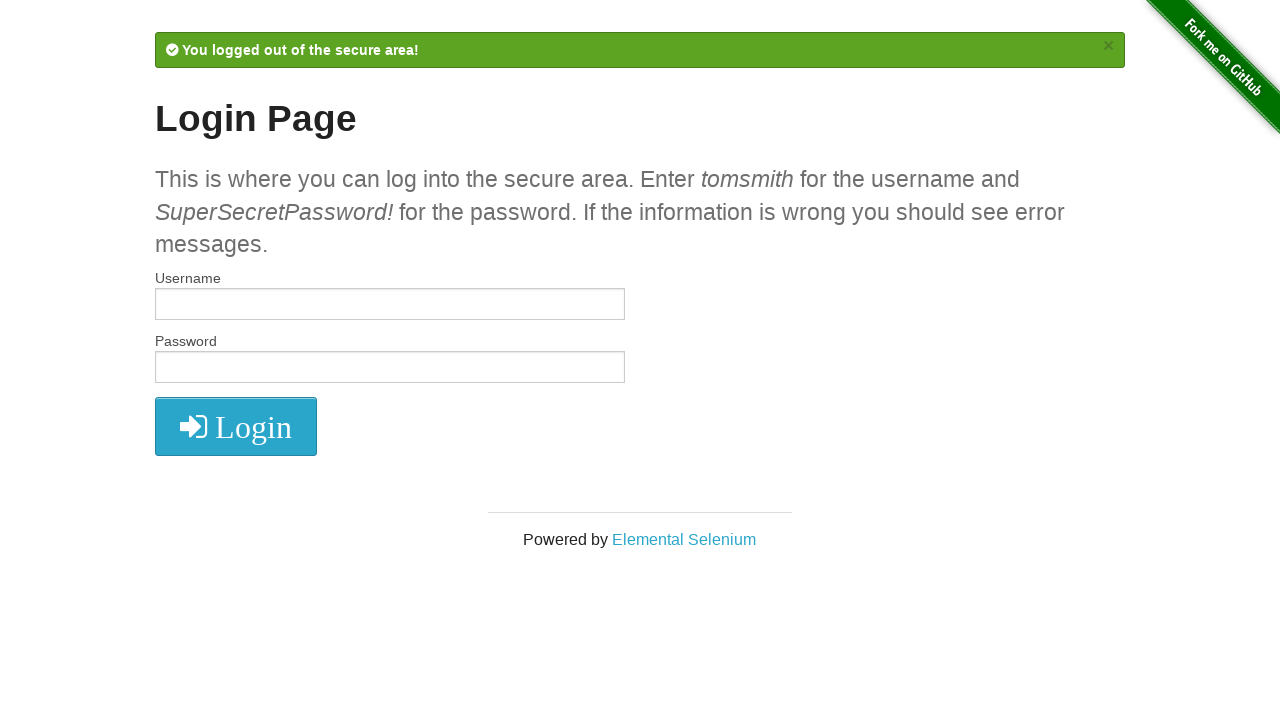

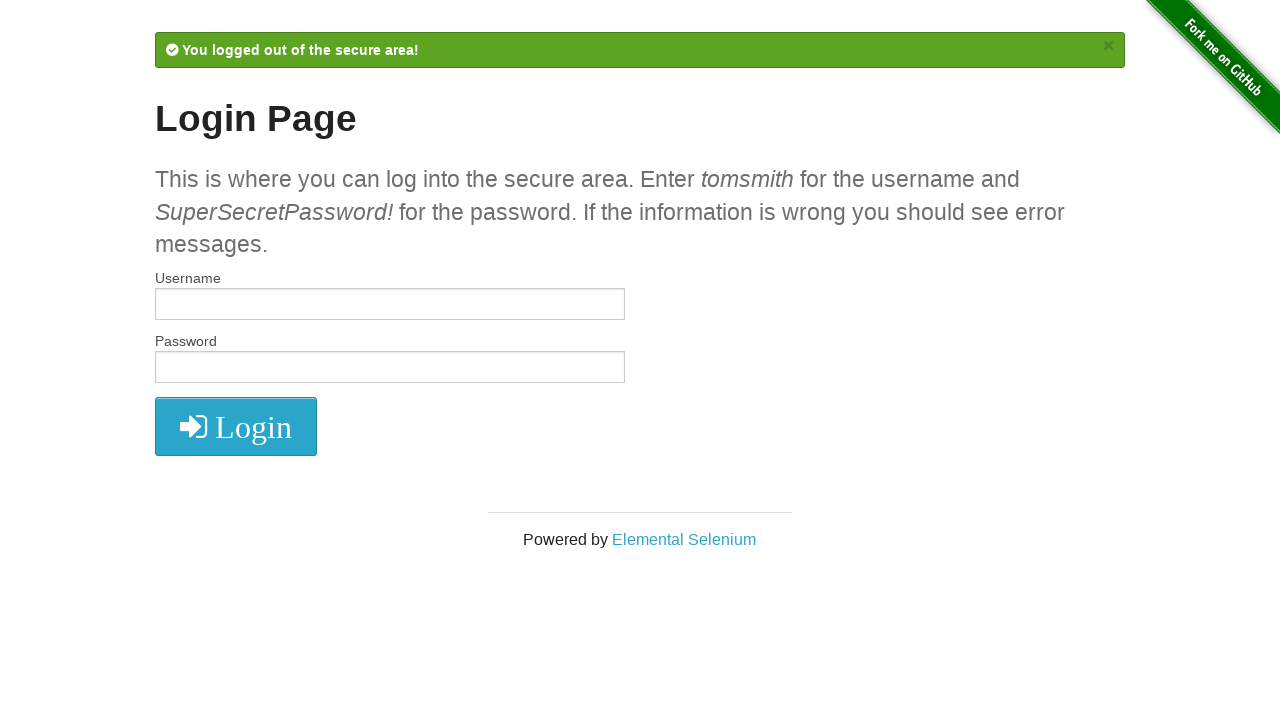